Tests a todo list application by deleting existing items, adding a new todo item, and verifying it was added correctly

Starting URL: https://eviltester.github.io/simpletodolist/todolists.html

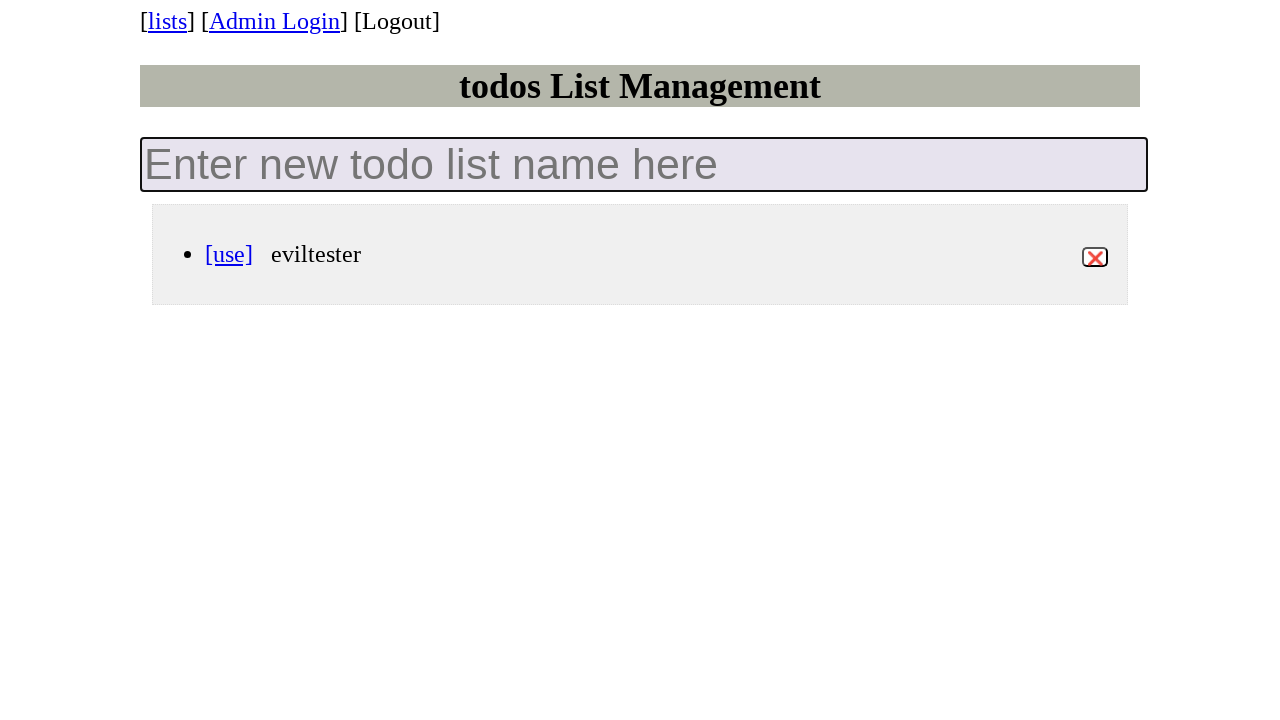

Clicked destroy button to delete existing todo item at (1095, 257) on button.destroy
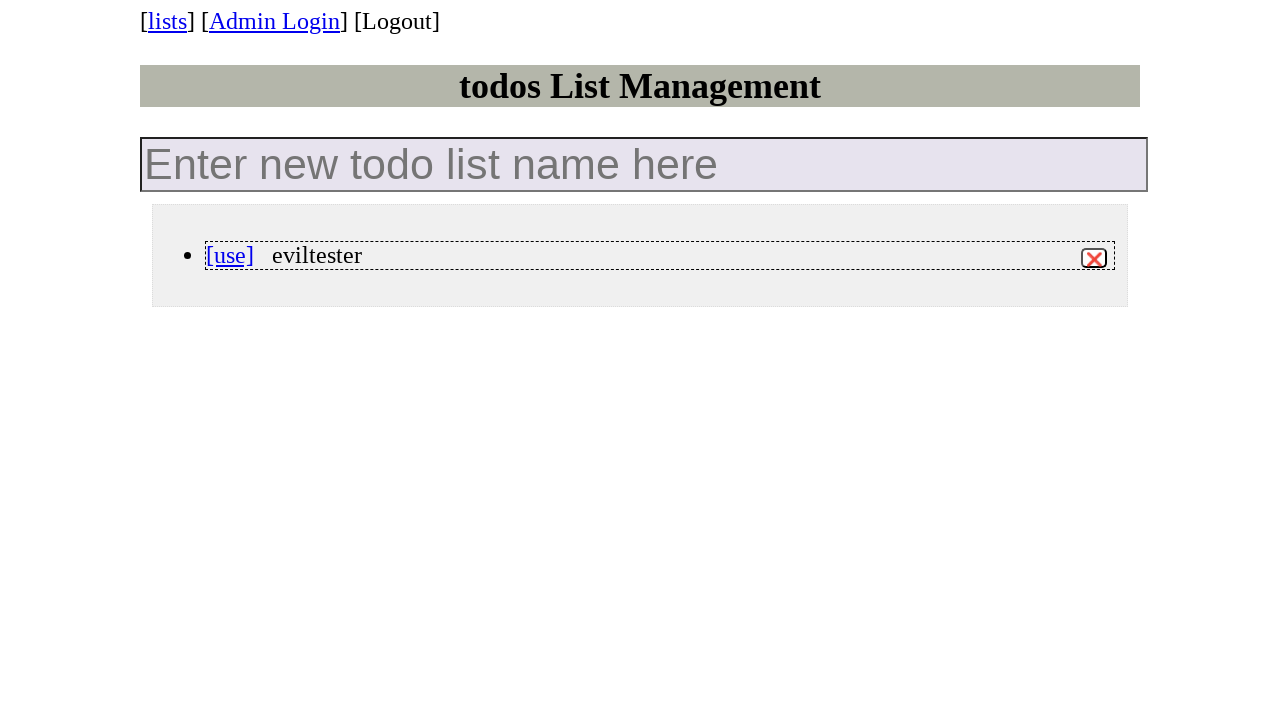

Set up dialog handler to accept confirmation alerts
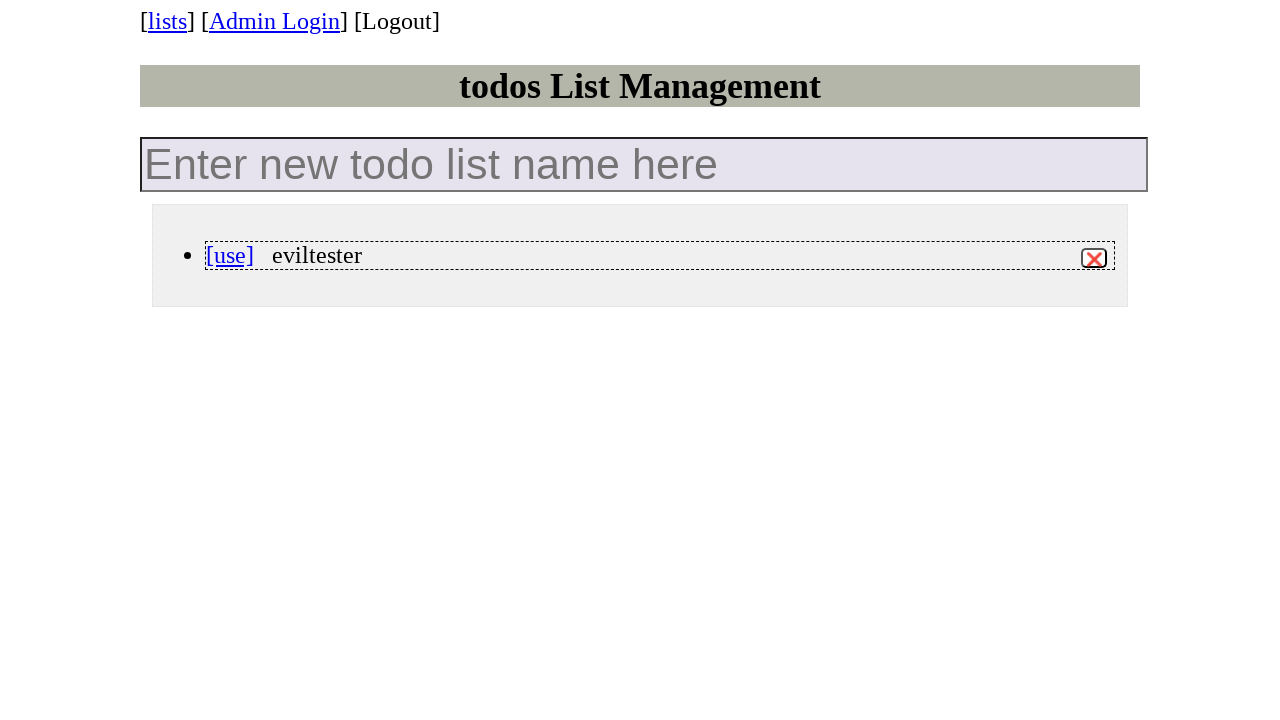

Filled new todo input field with 'Break Fast' on input.new-todo-list
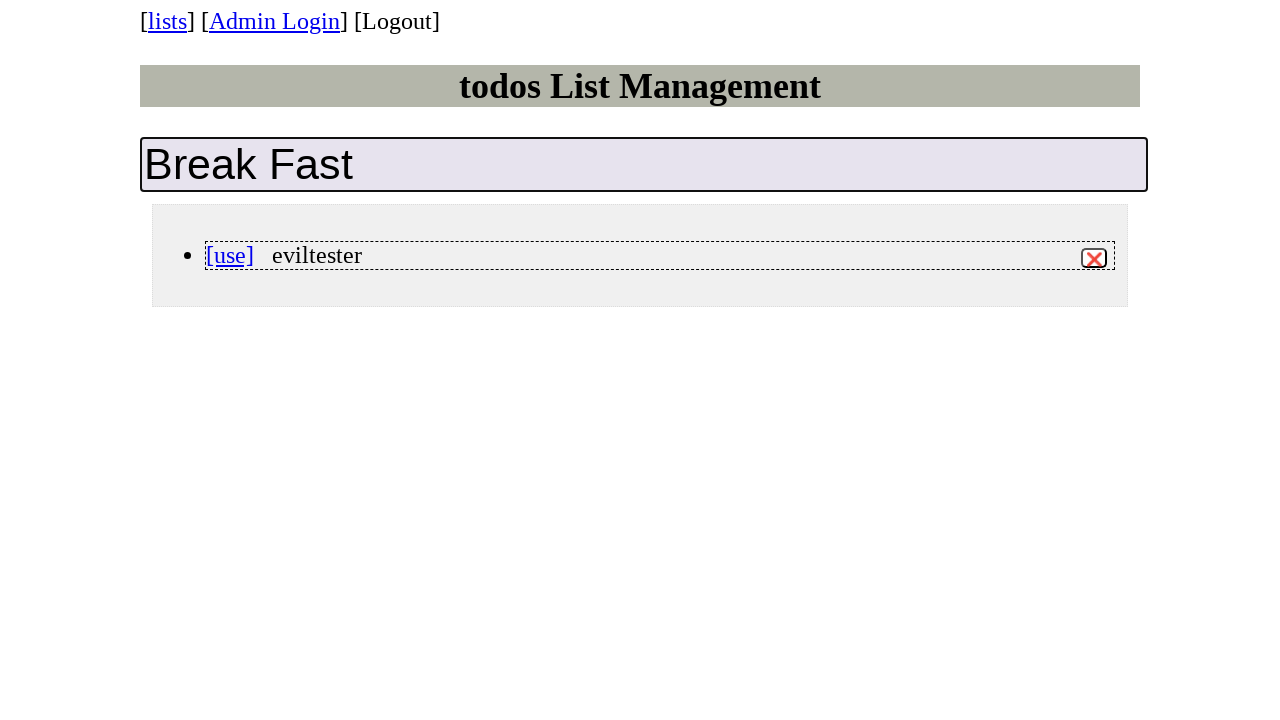

Pressed Enter to submit the new todo item on input.new-todo-list
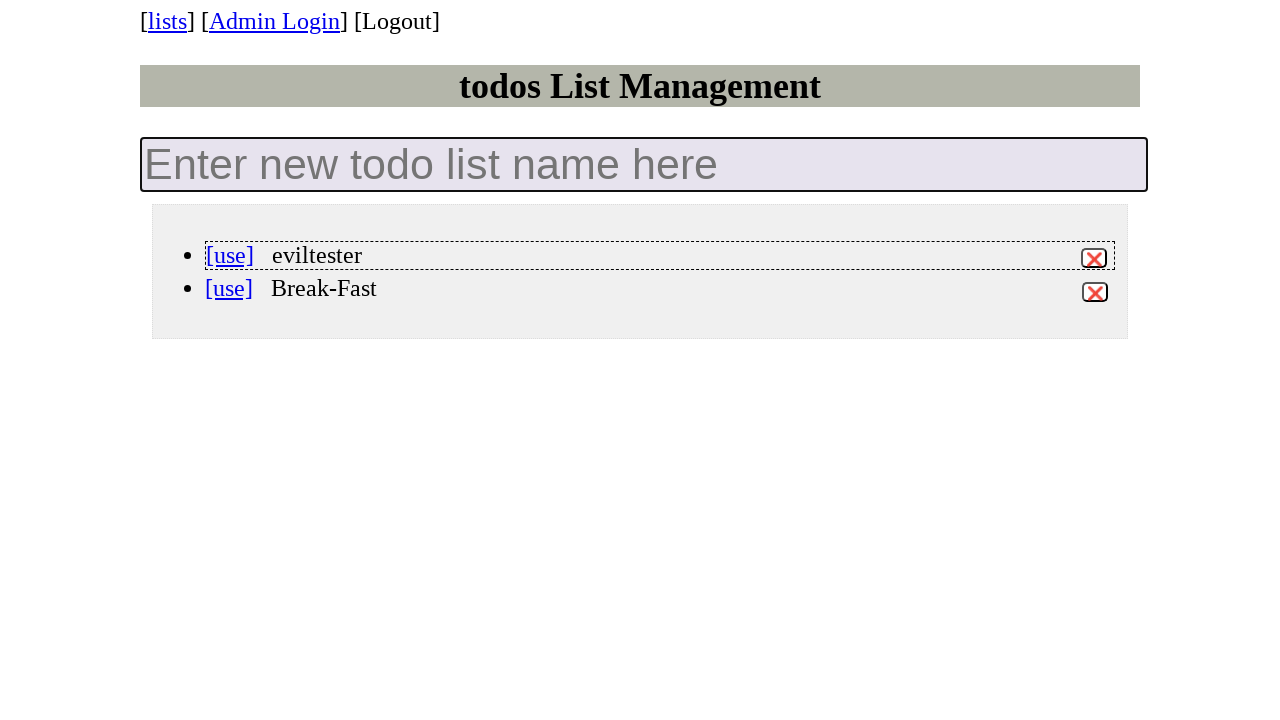

Waited for new todo item 'Break-Fast' to appear in the list
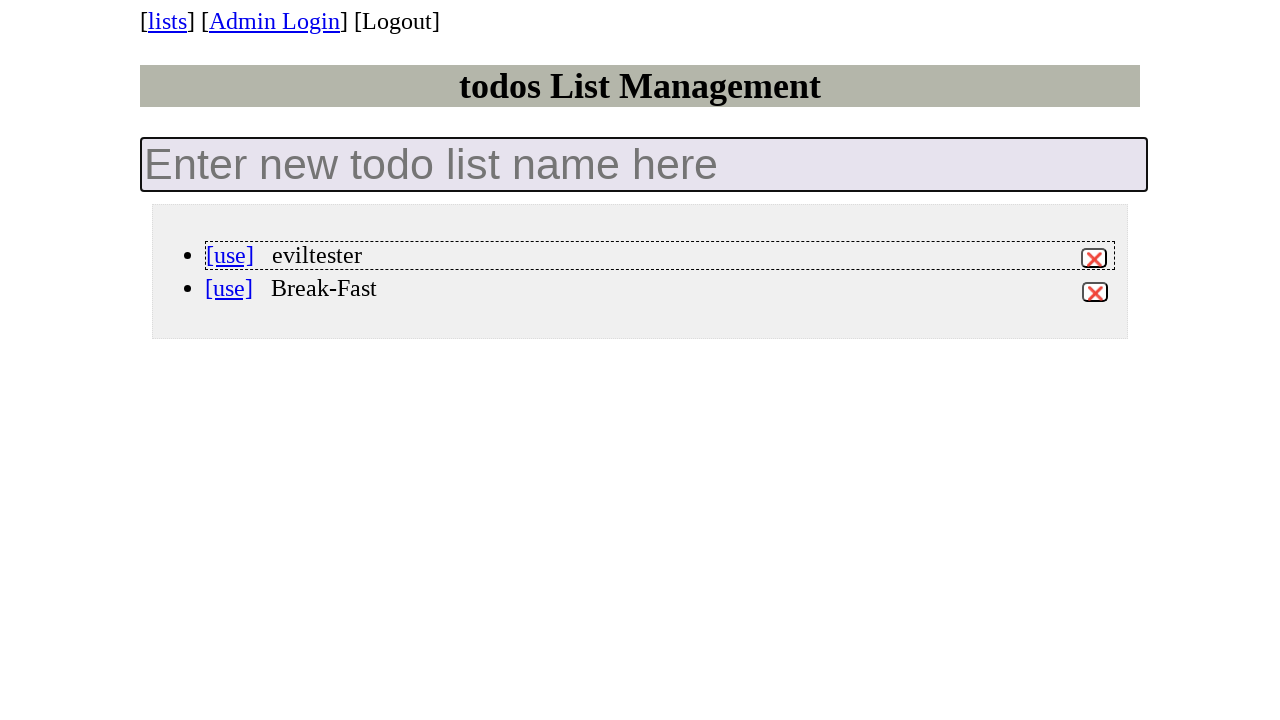

Located the todo item label element
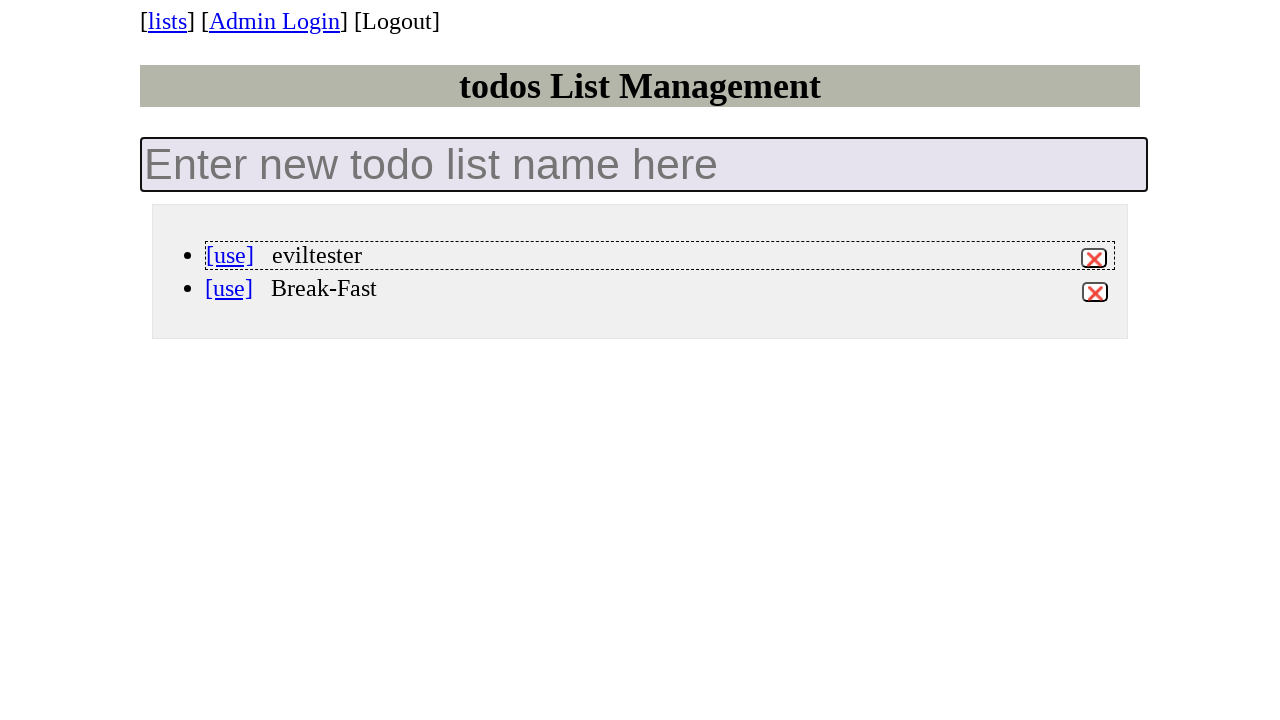

Retrieved text content from todo item label
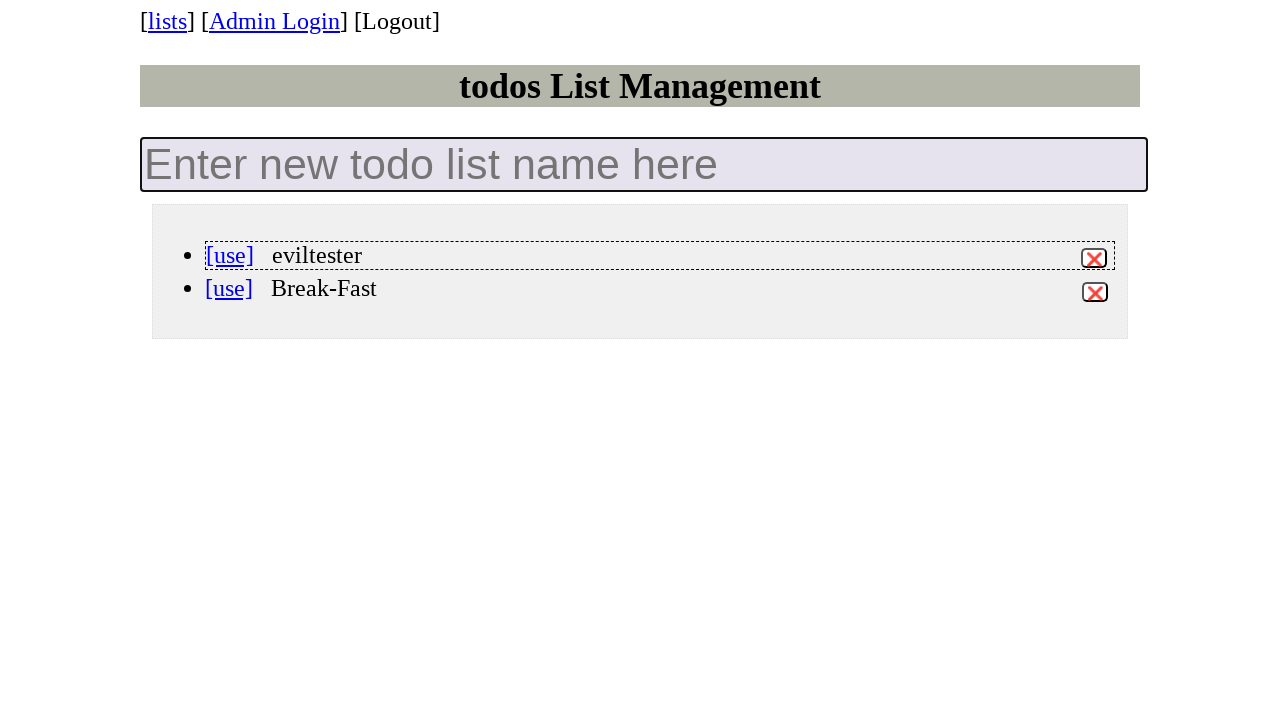

Test passed: todo item 'Break-Fast' was successfully added
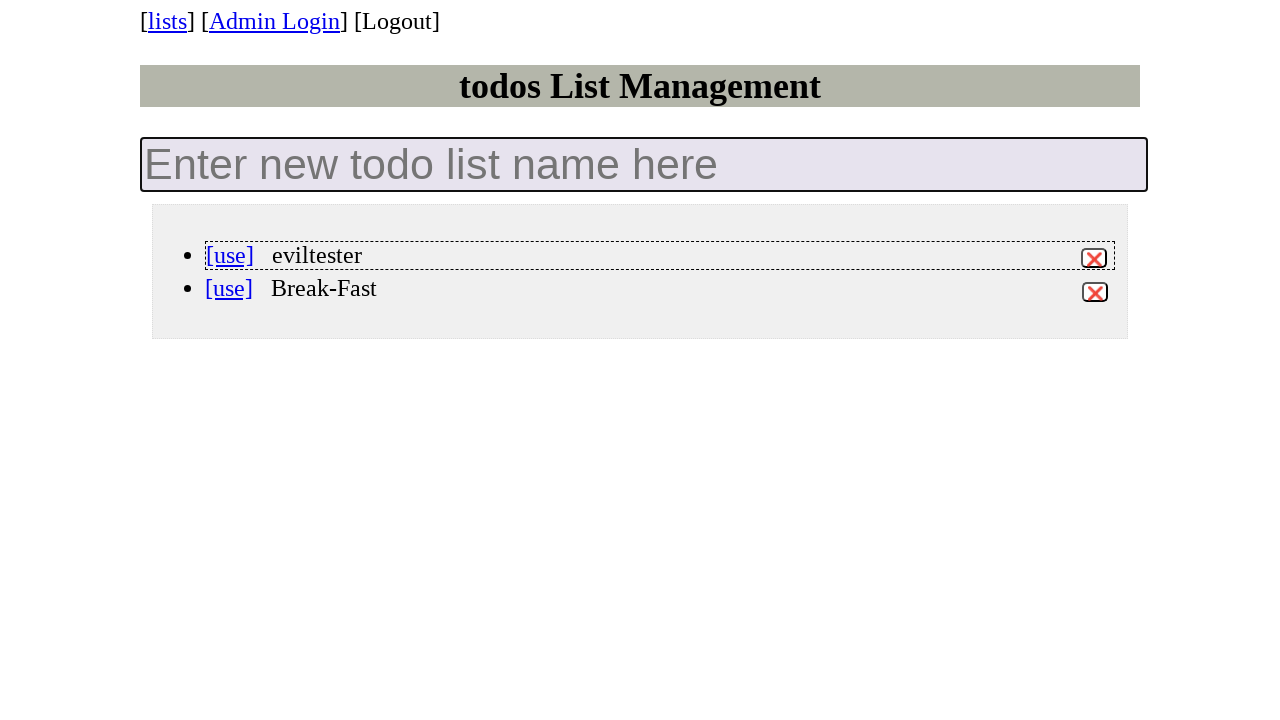

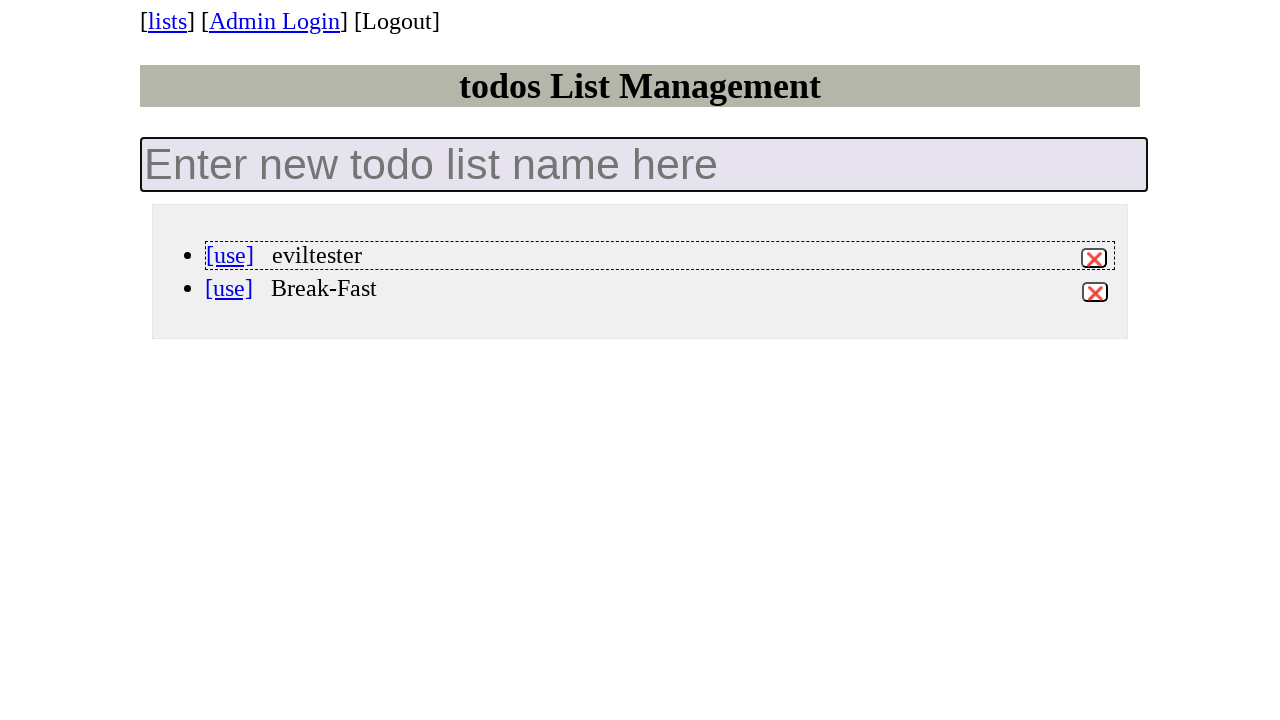